Tests jQuery UI drag and drop functionality by dragging an element and dropping it onto a target area within an iframe

Starting URL: https://jqueryui.com/droppable/

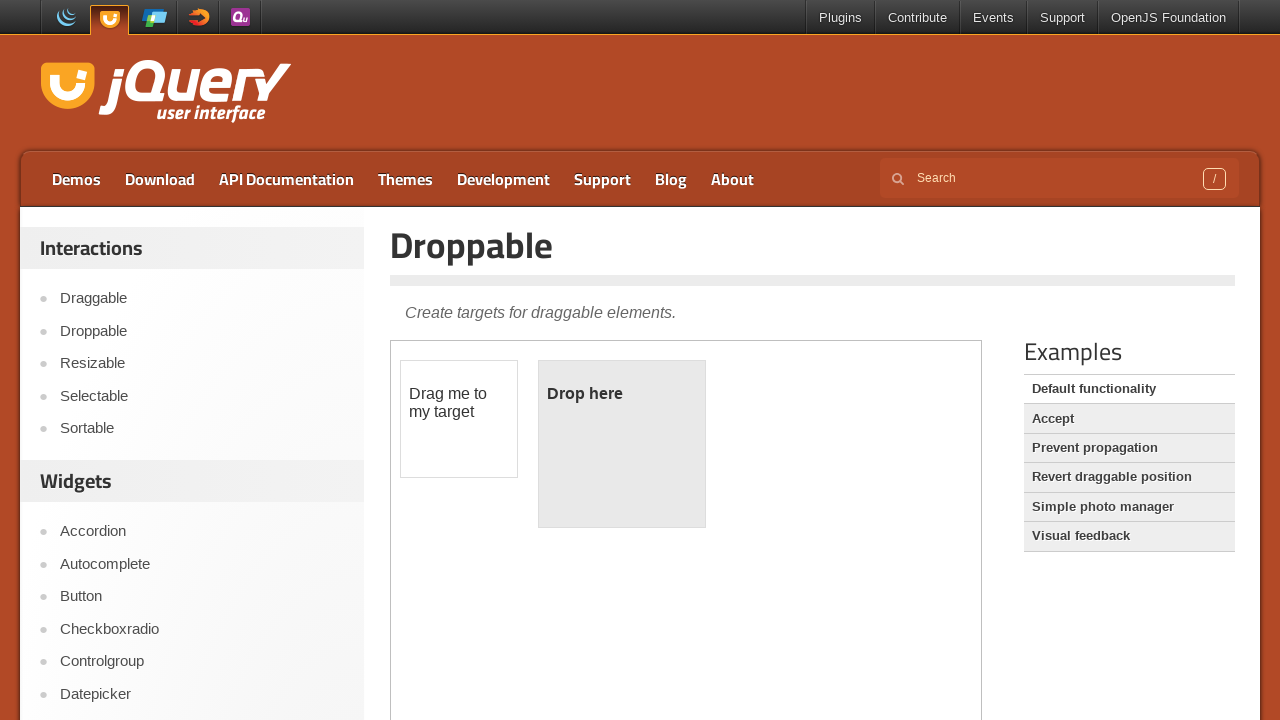

Located the demo iframe for jQuery UI droppable
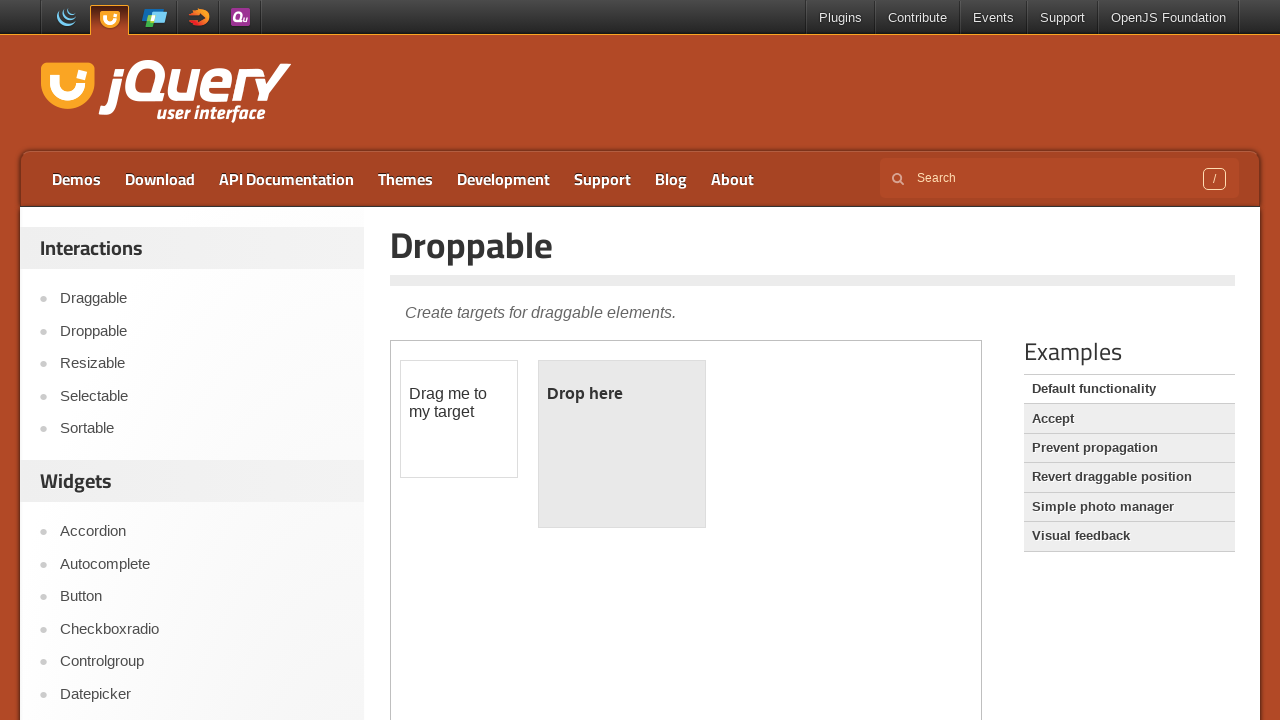

Located the draggable element within the iframe
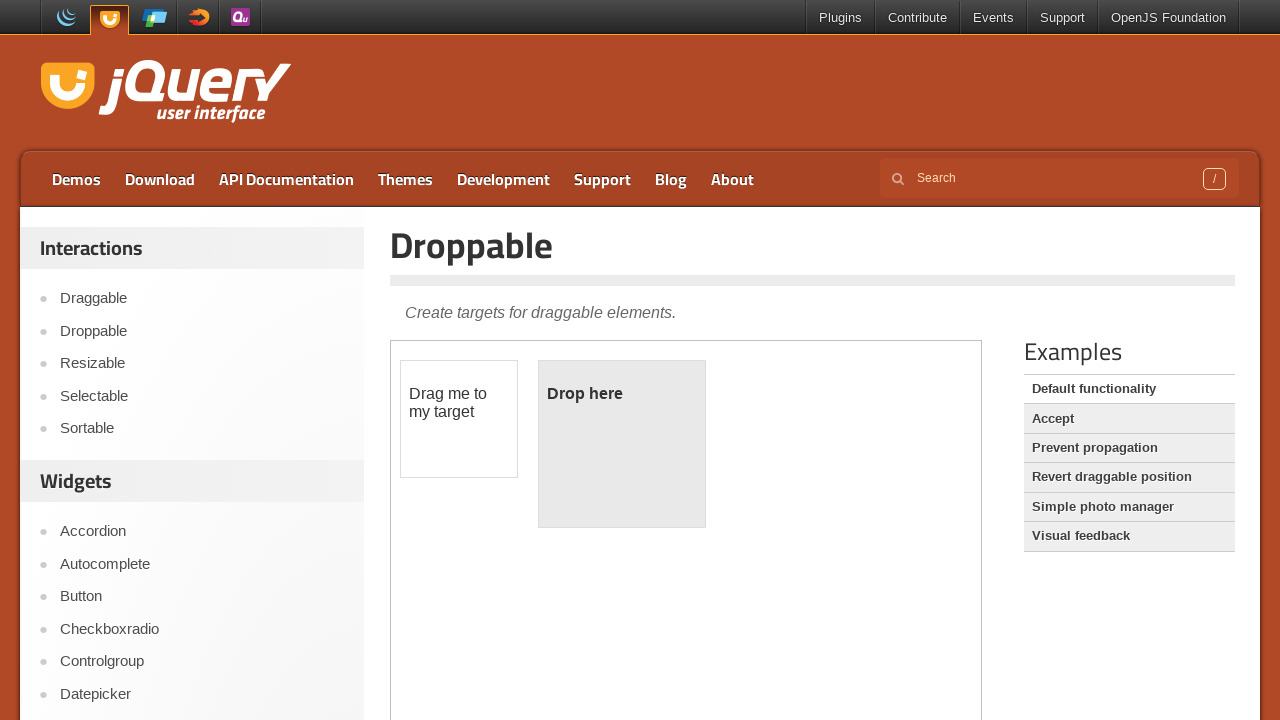

Located the droppable target area within the iframe
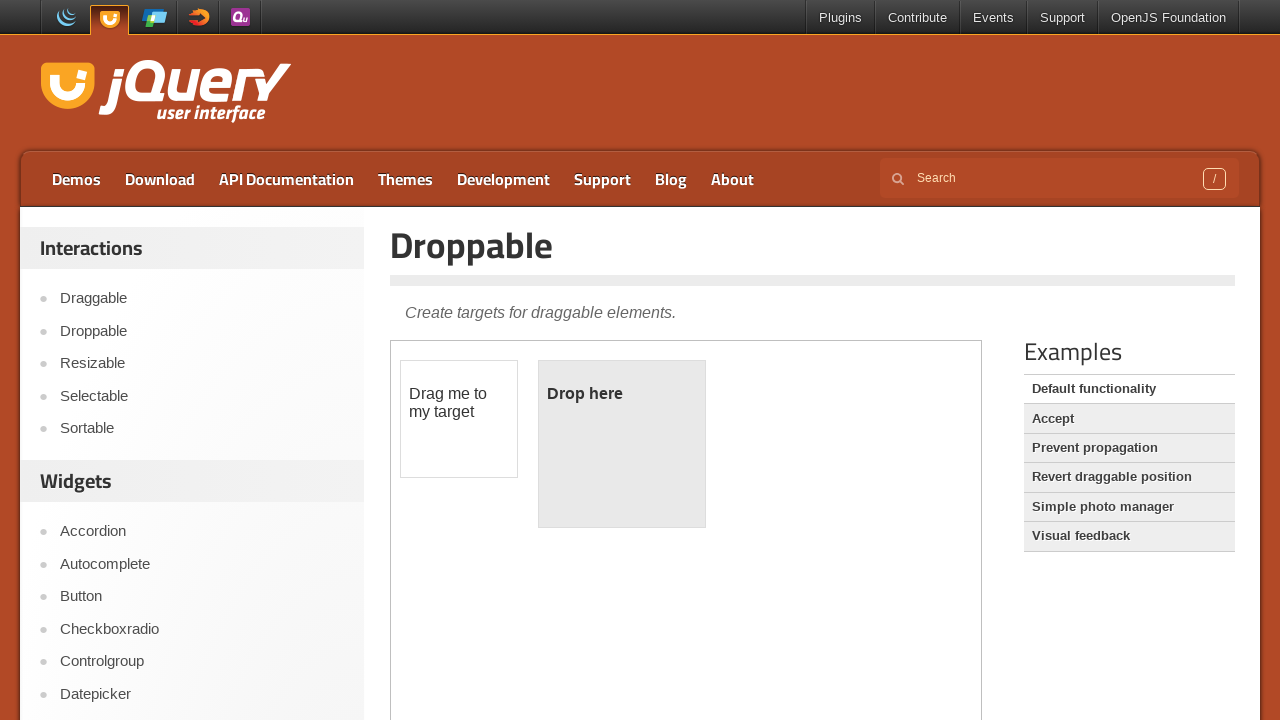

Dragged the draggable element onto the droppable target area at (622, 444)
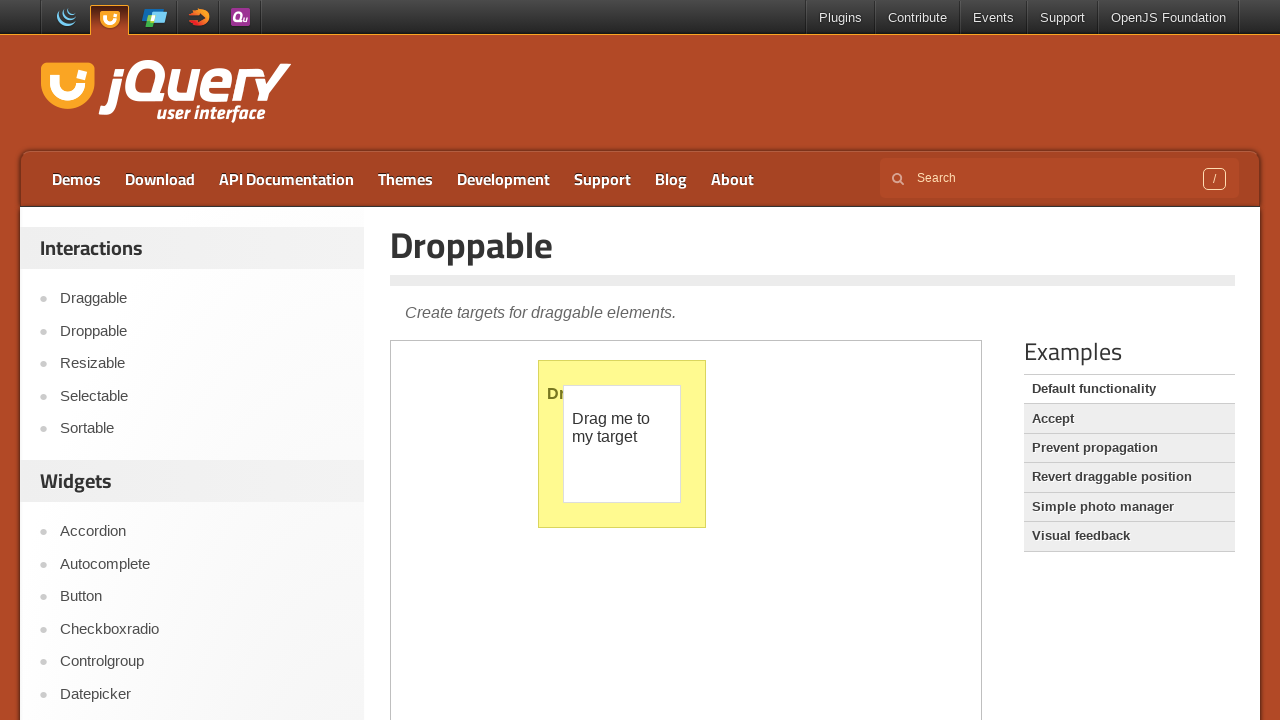

Retrieved text content from droppable area to verify drop success
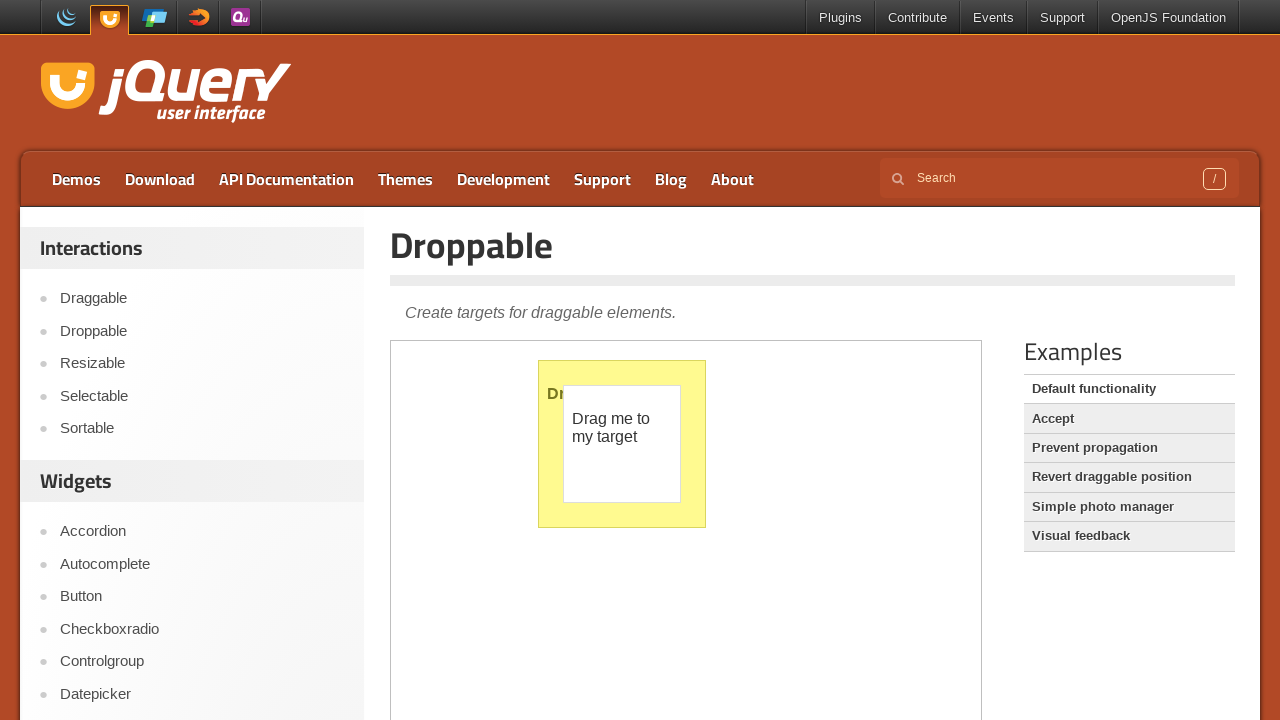

Printed dropped text: 
	Dropped!

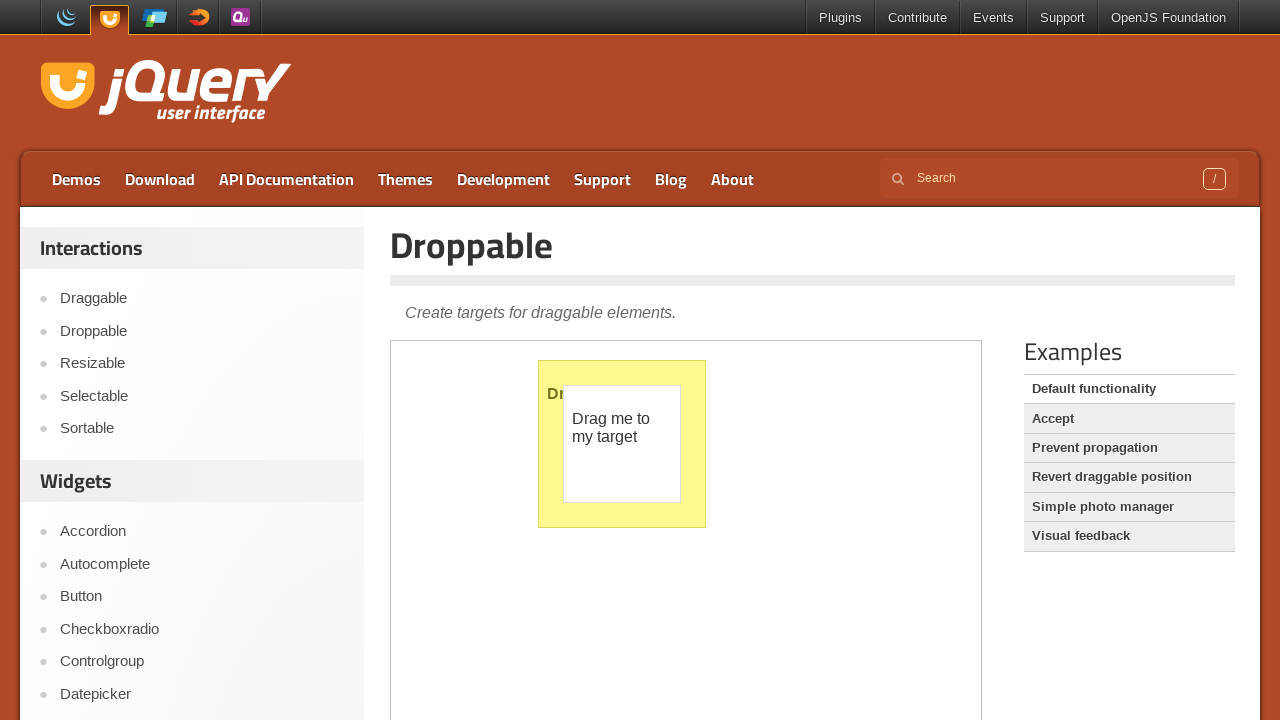

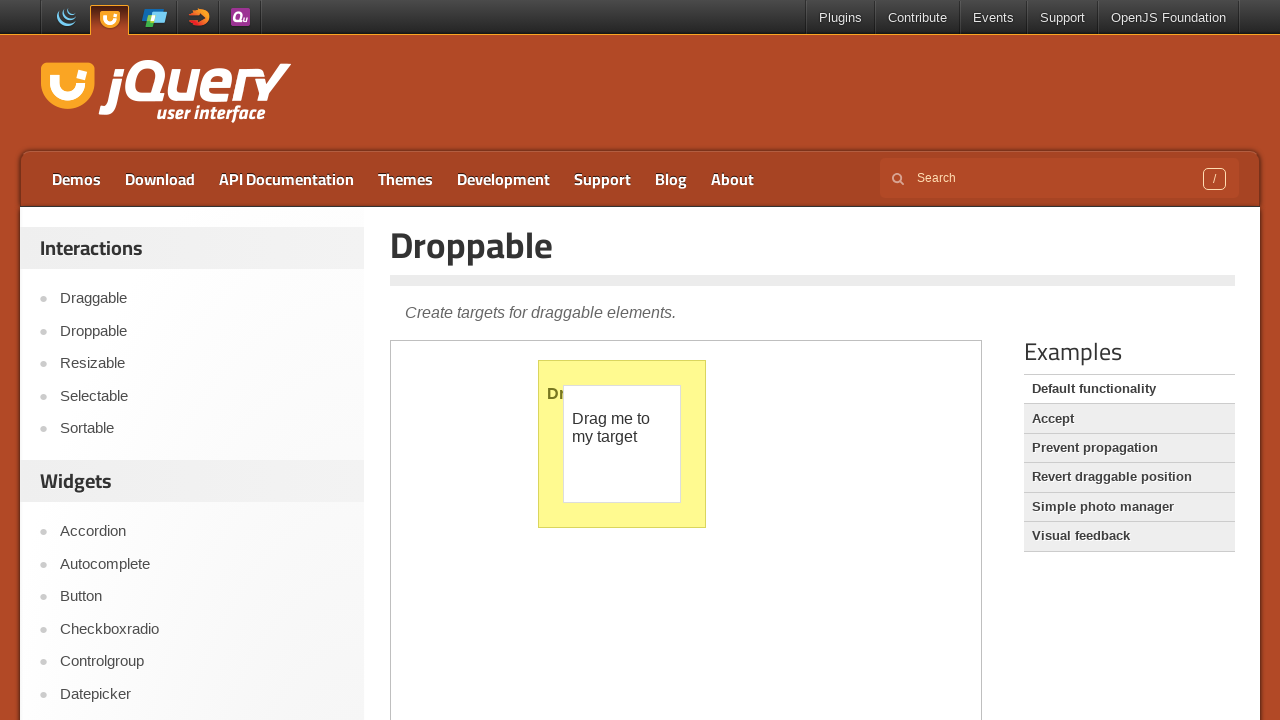